Tests GitHub repository search functionality by searching for a specific repository, clicking on the repository link, and verifying the Issues tab is visible.

Starting URL: https://github.com

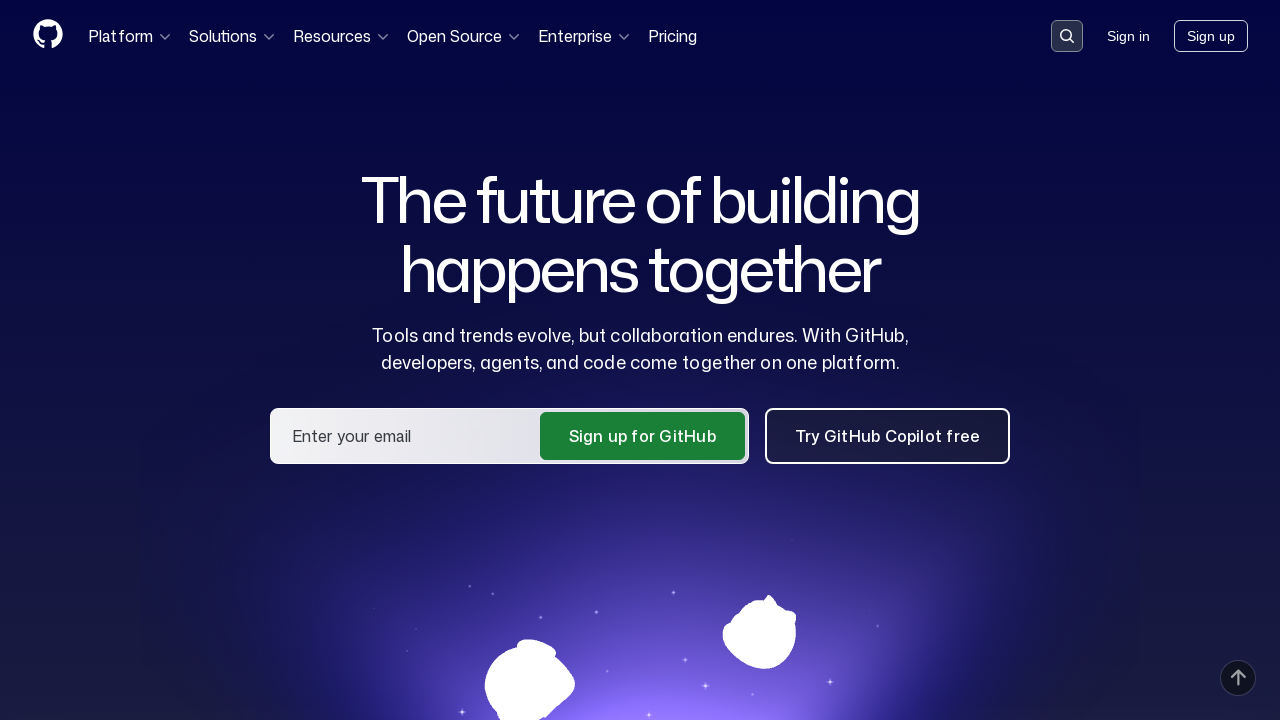

Clicked search button in GitHub header at (1067, 36) on .header-search-button
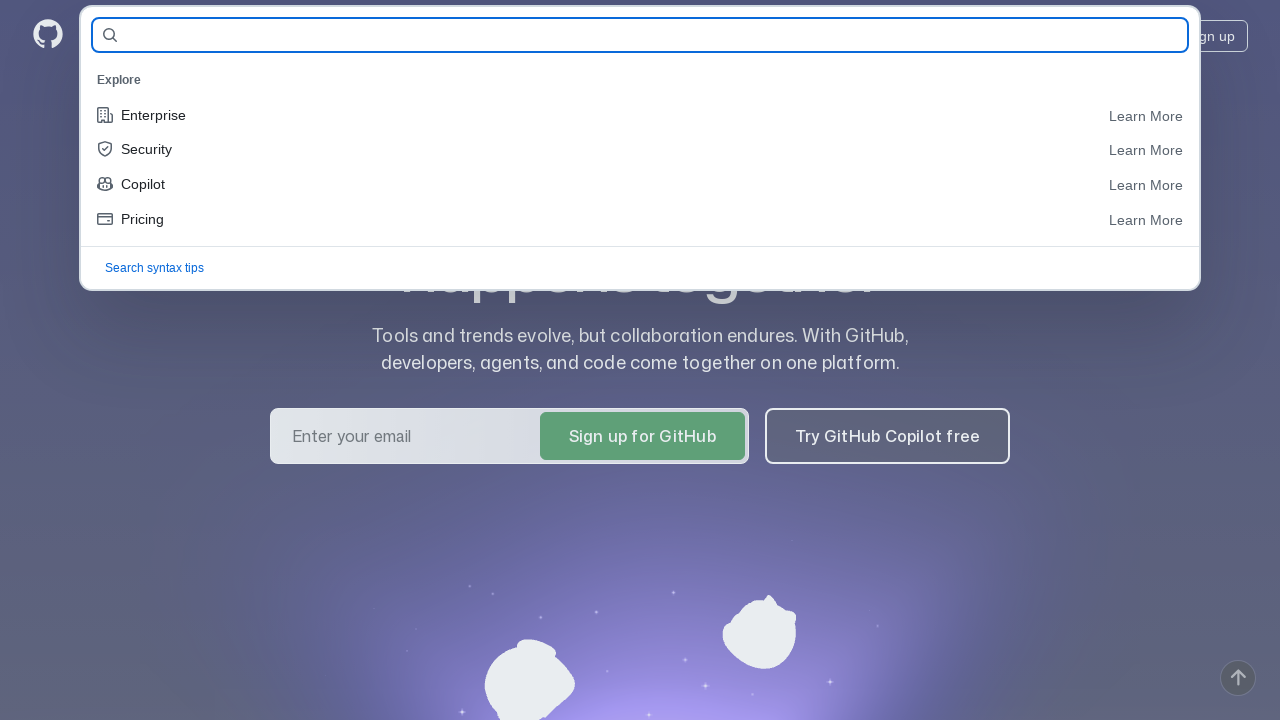

Filled search field with repository name 'lena-sokolova/hw11_allure' on #query-builder-test
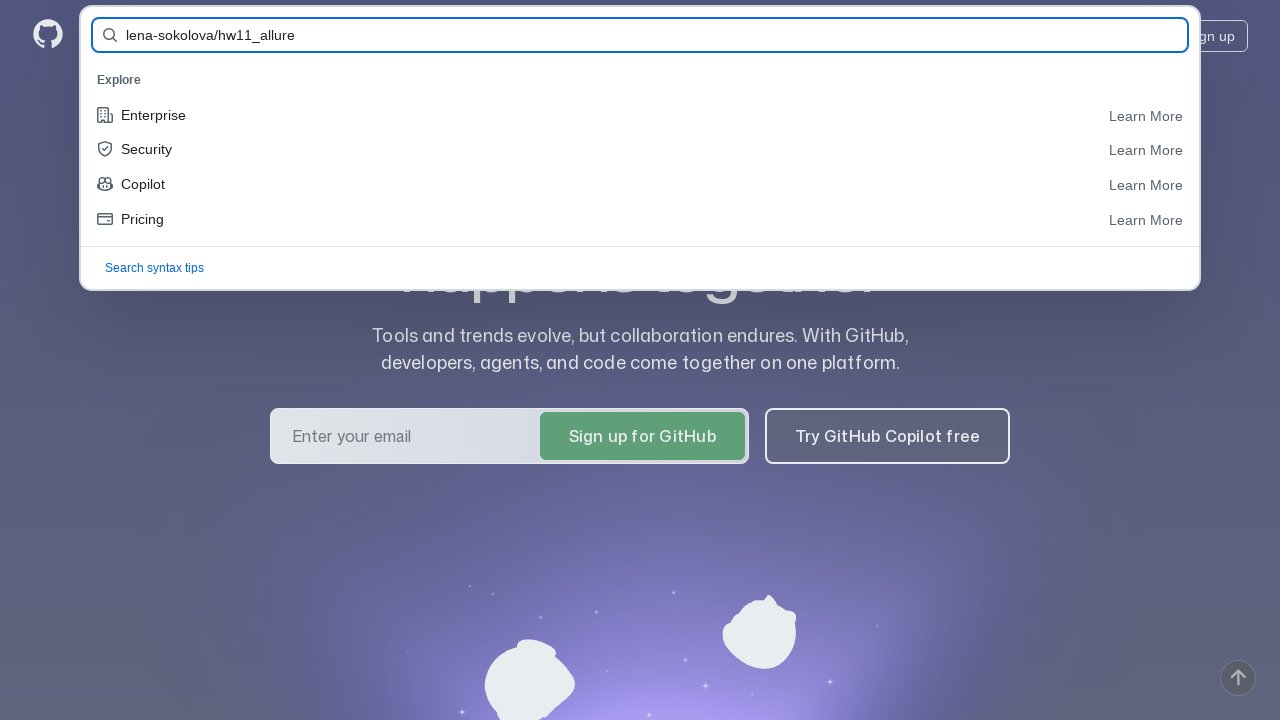

Submitted search form by pressing Enter on #query-builder-test
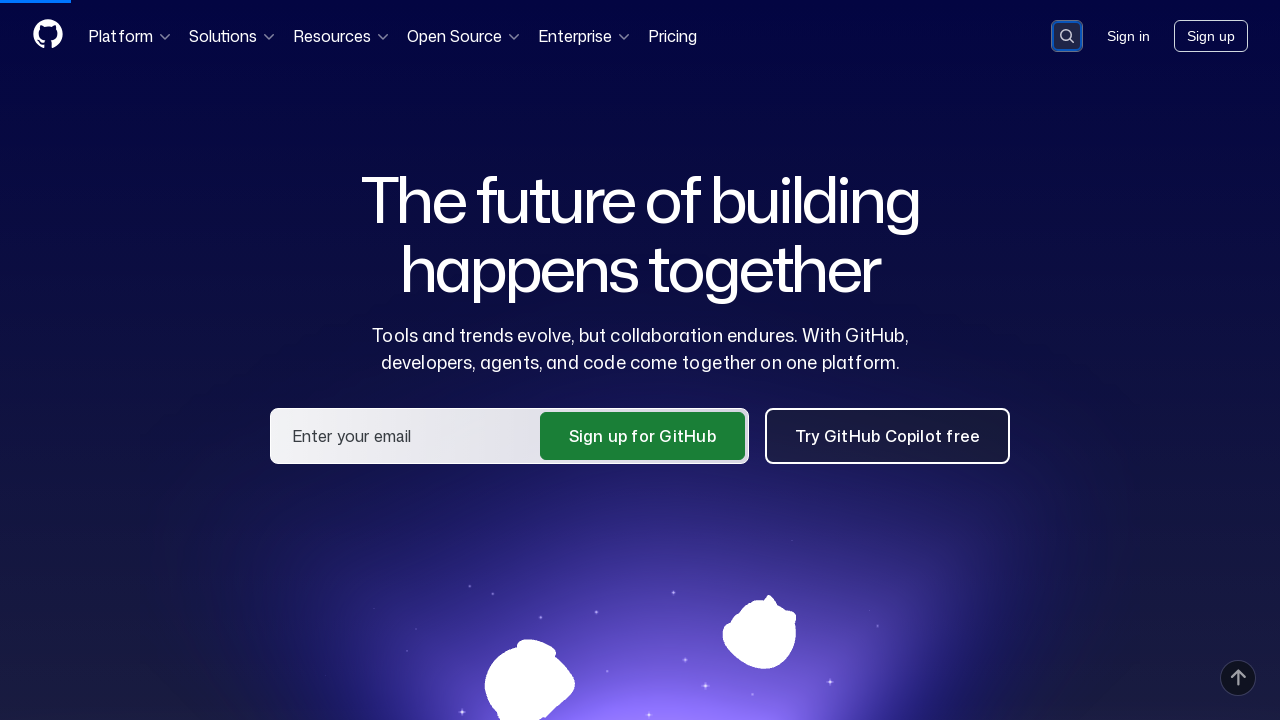

Clicked on the repository link 'lena-sokolova/hw11_allure' from search results at (469, 161) on a:has-text('lena-sokolova/hw11_allure')
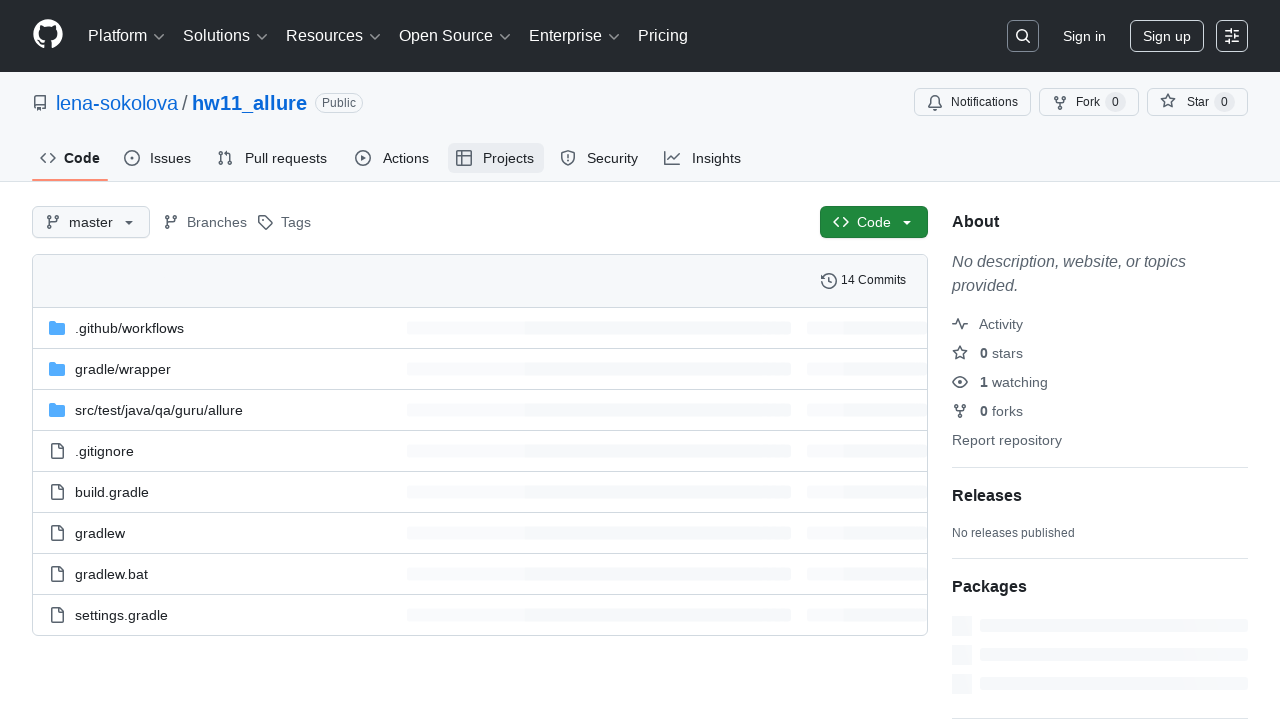

Verified Issues tab is visible on repository page
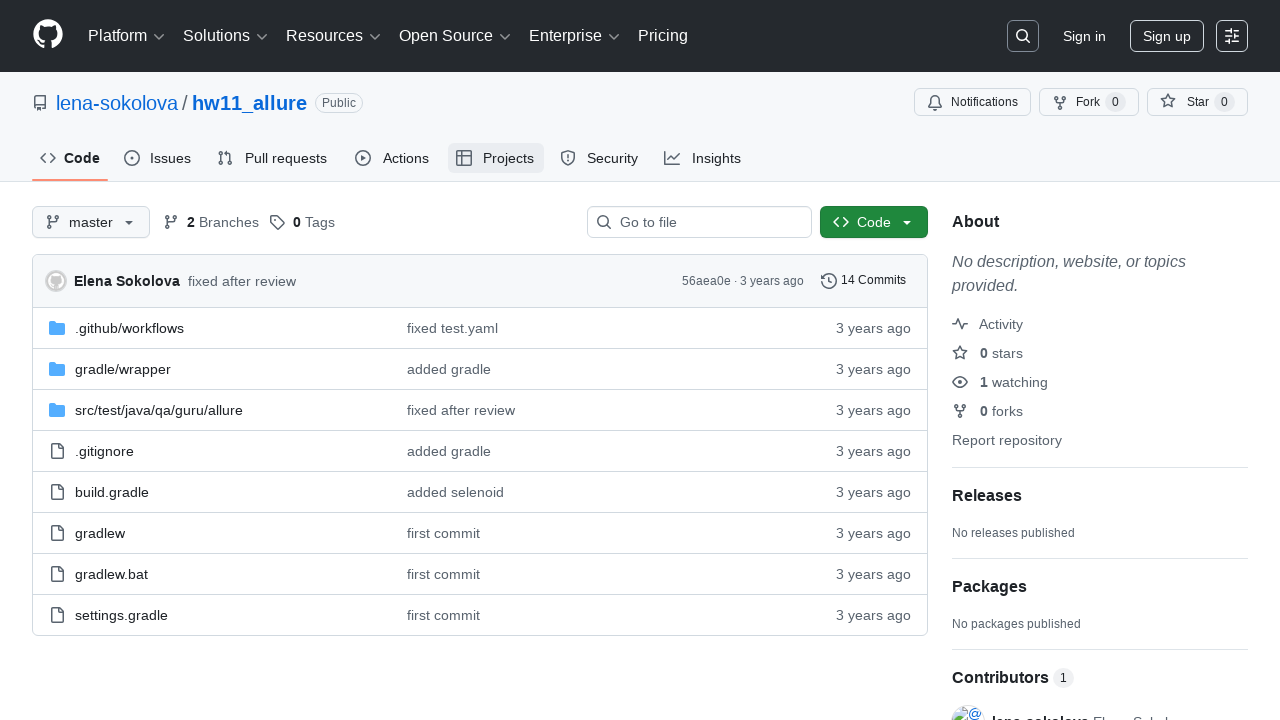

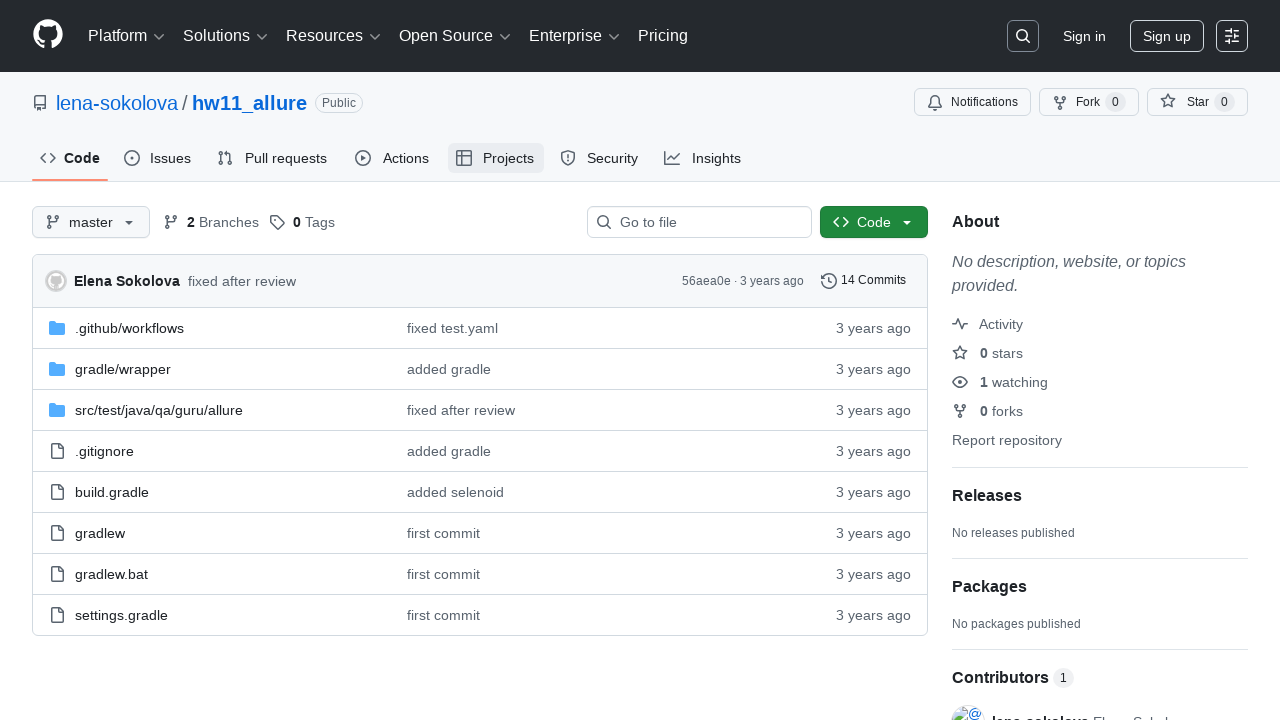